Completes a full purchase flow: adds product to cart, fills purchase form with test data (name, country, city, credit card), submits order and verifies confirmation message.

Starting URL: https://www.demoblaze.com/

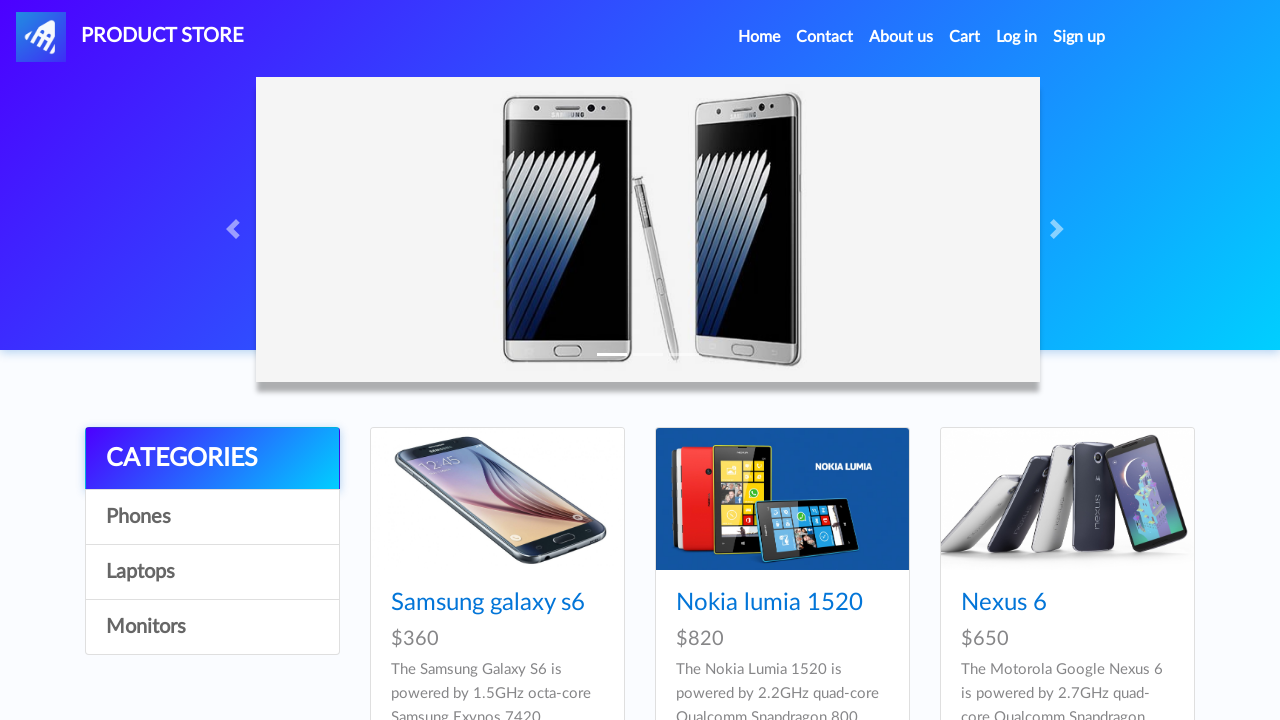

Waited for product cards to load on demoblaze homepage
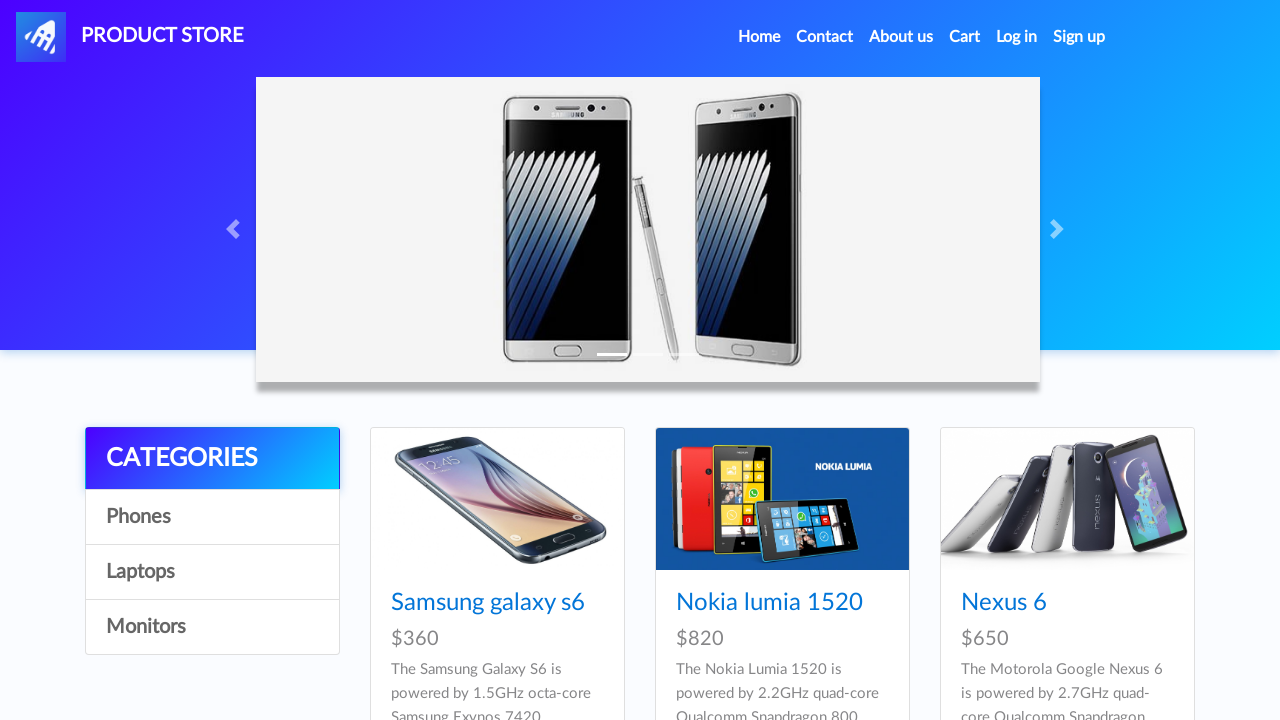

Clicked on Samsung galaxy s6 product at (488, 603) on a:has-text('Samsung galaxy s6')
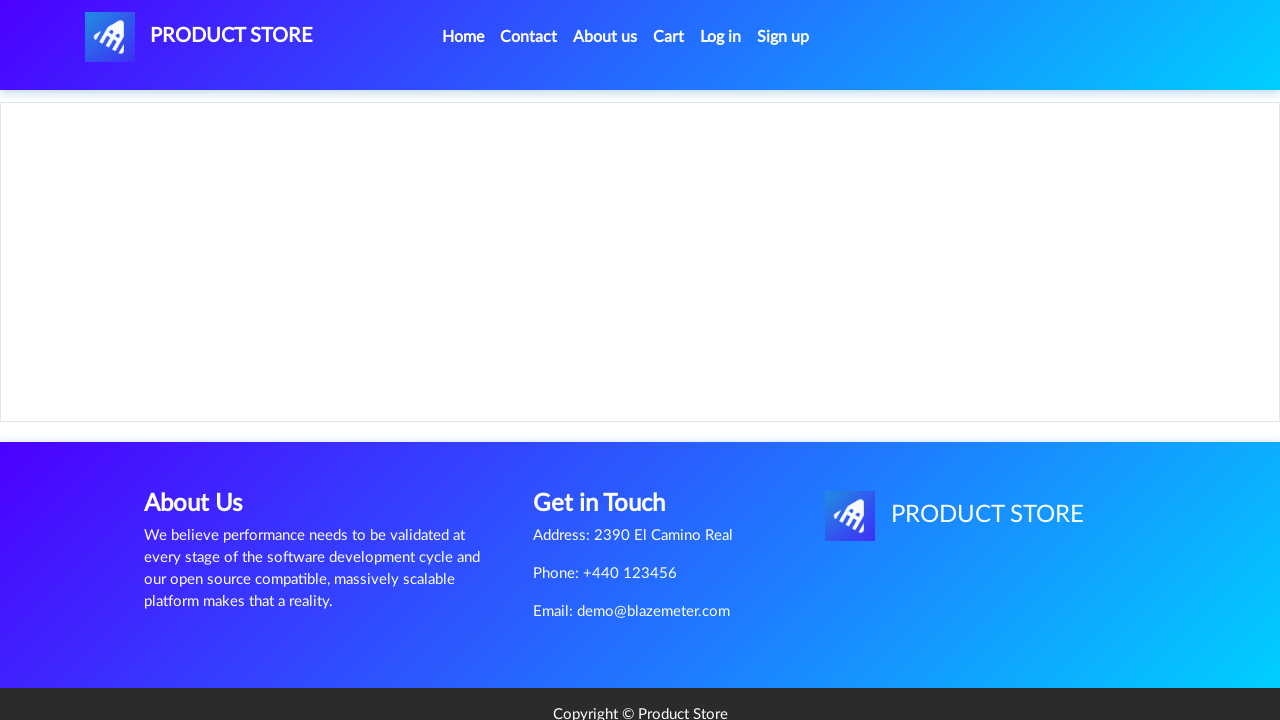

Product page loaded with 'Add to cart' button visible
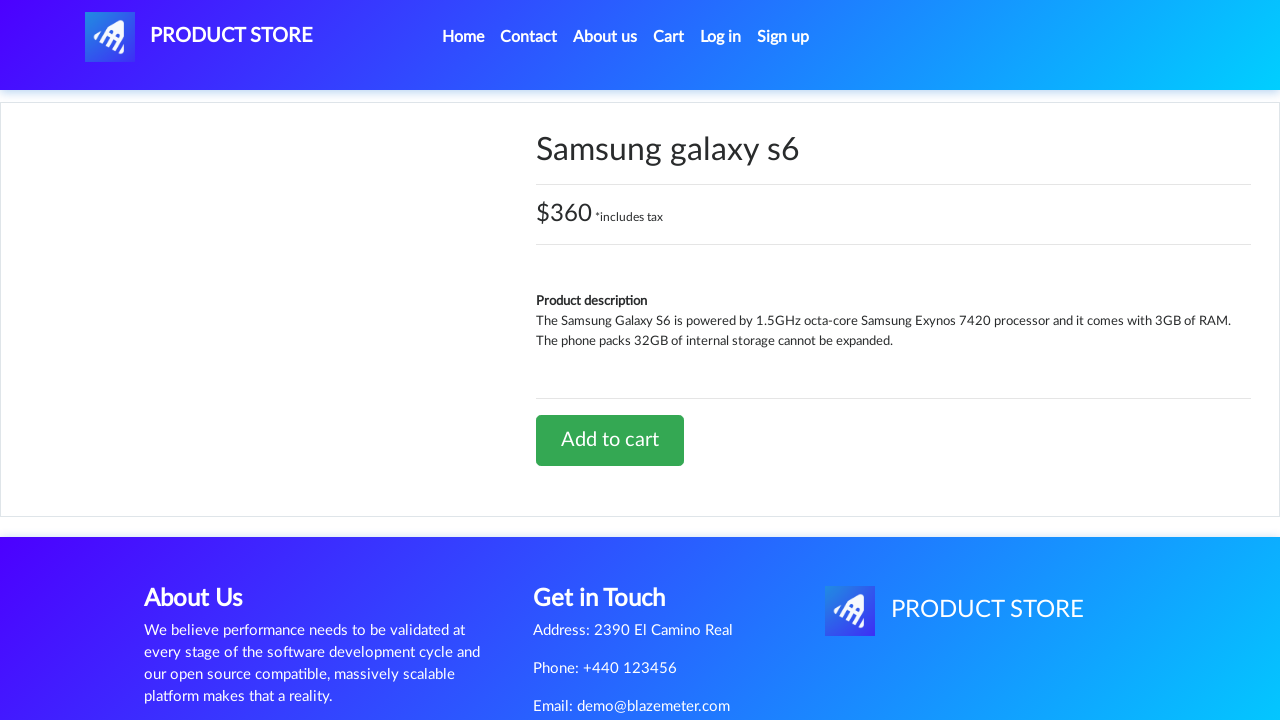

Waited 1 second for page to fully render
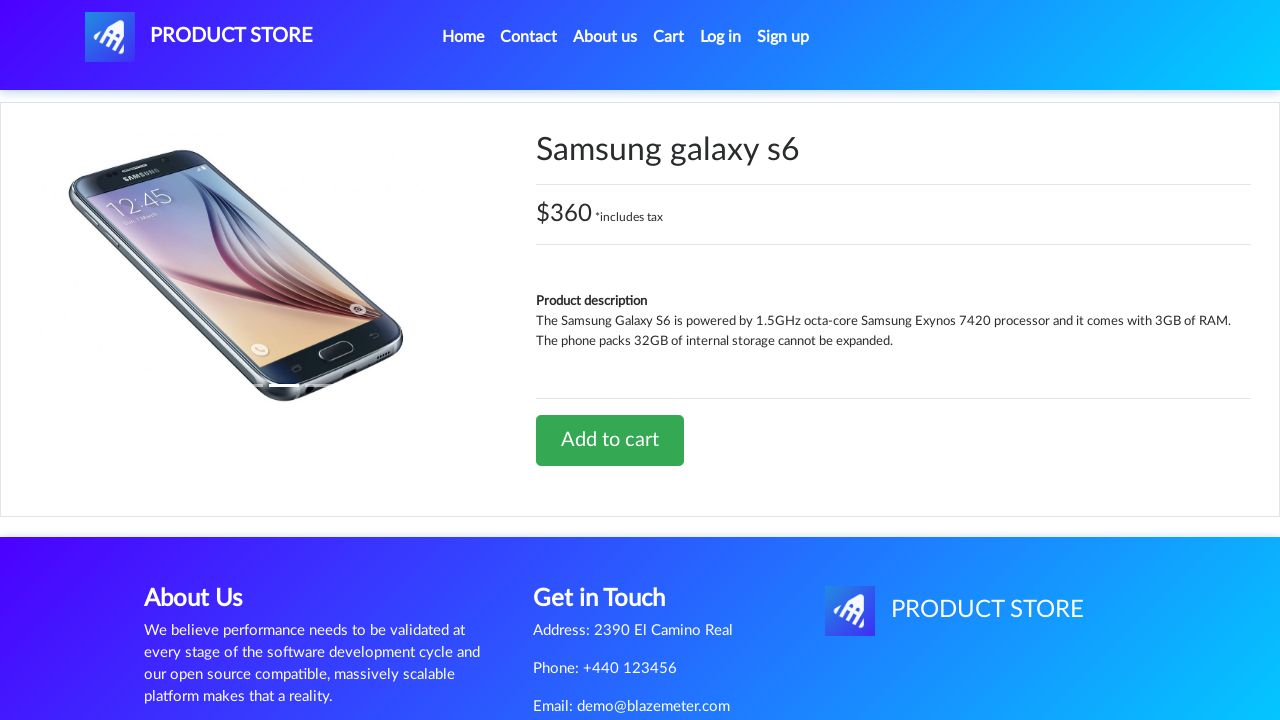

Set up dialog handler to accept confirmation
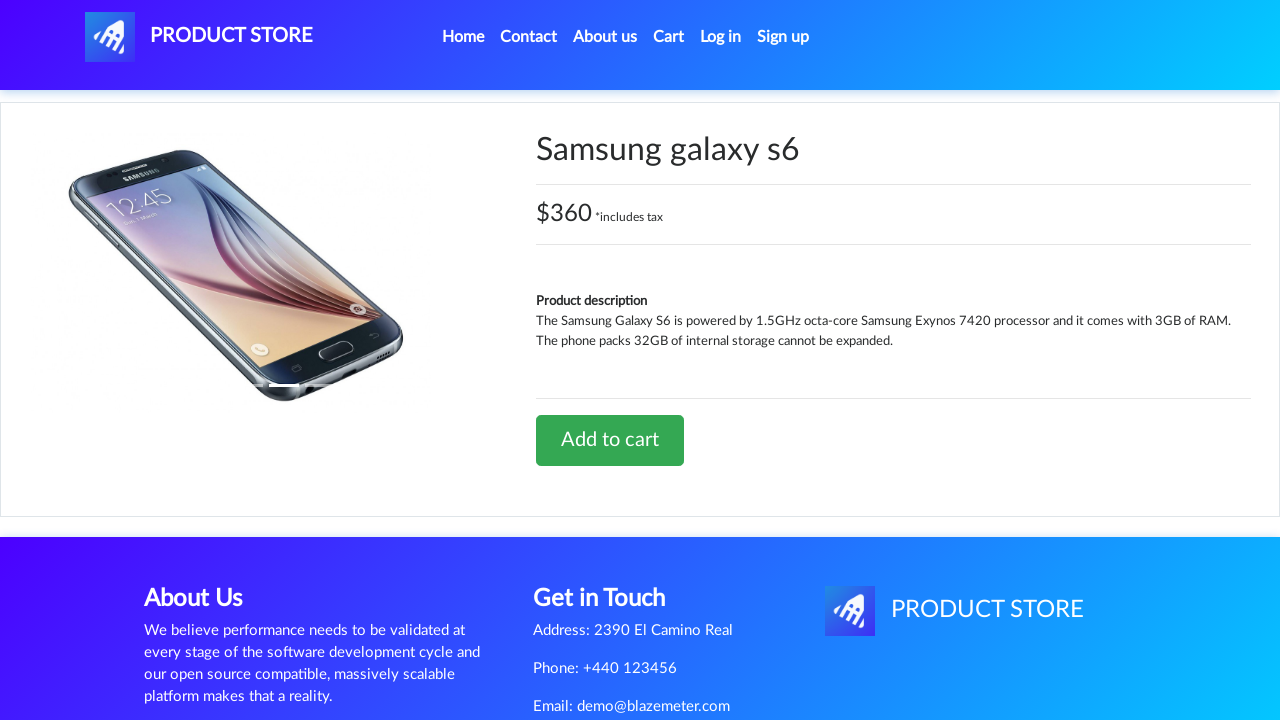

Clicked 'Add to cart' button at (610, 440) on a:has-text('Add to cart')
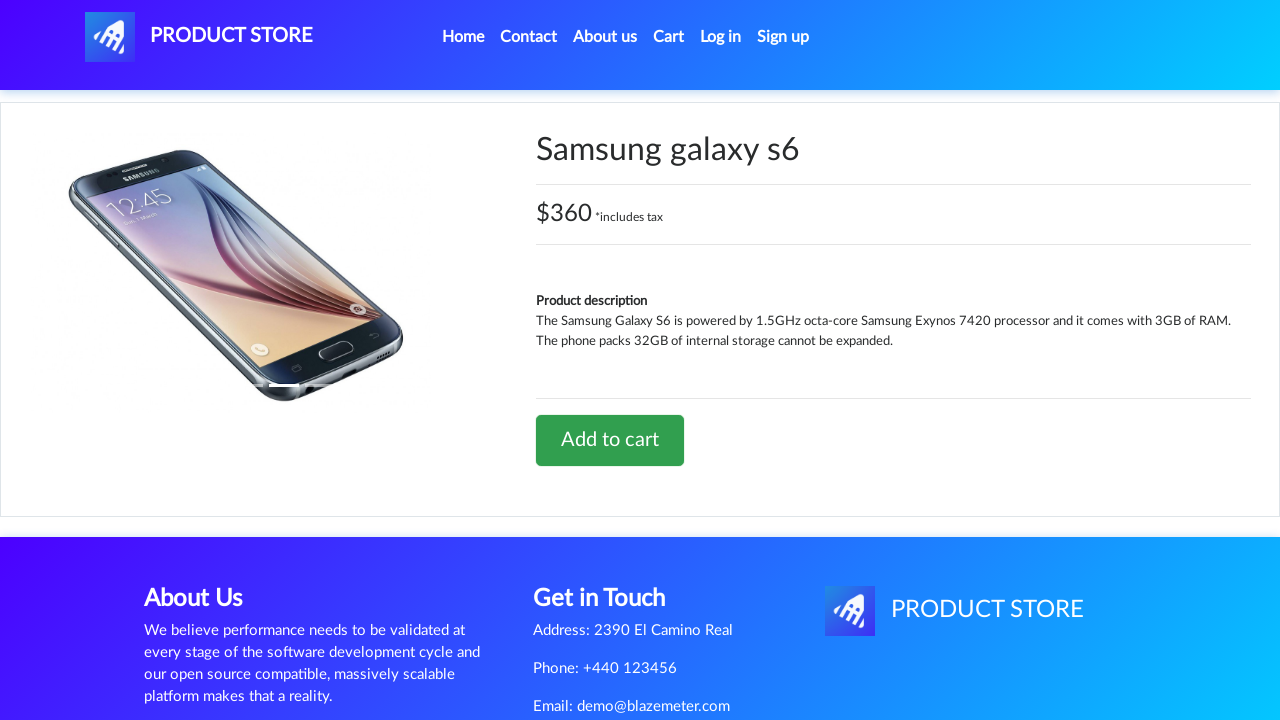

Waited 2 seconds for item to be added to cart
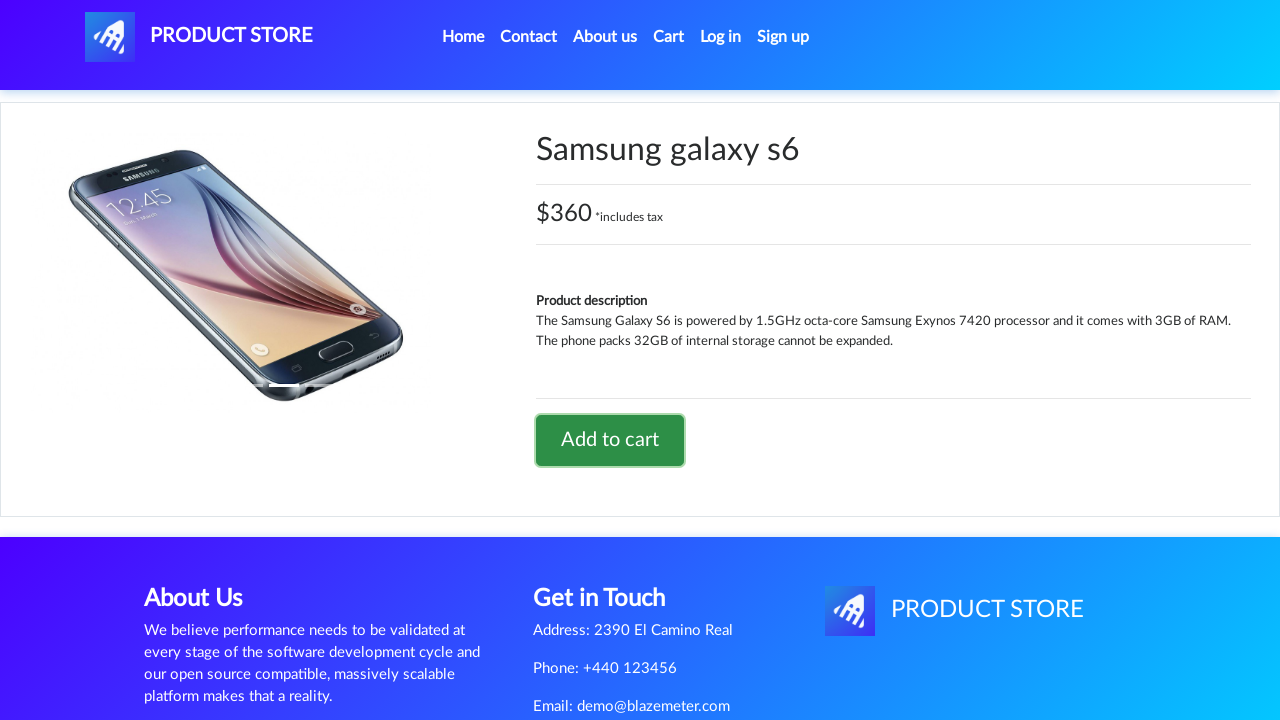

Clicked on cart icon to view cart at (669, 37) on #cartur
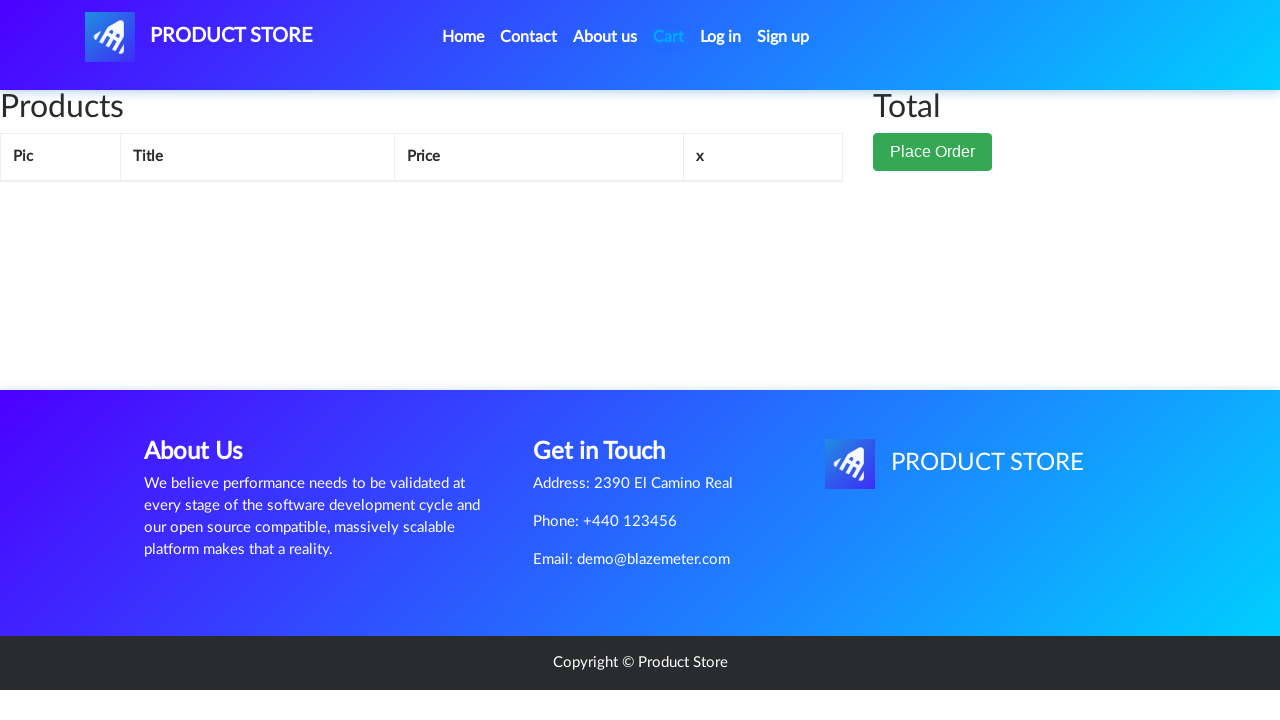

Cart page loaded with product visible
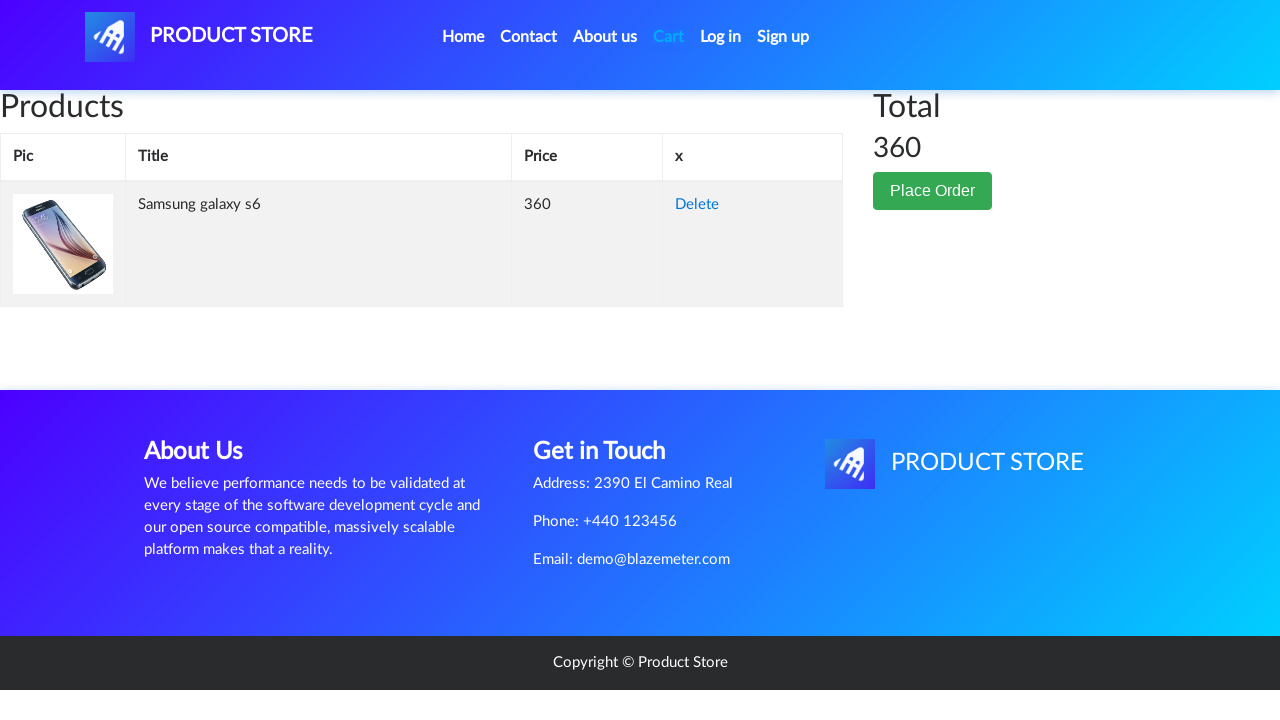

Clicked 'Place Order' button at (933, 191) on button:has-text('Place Order')
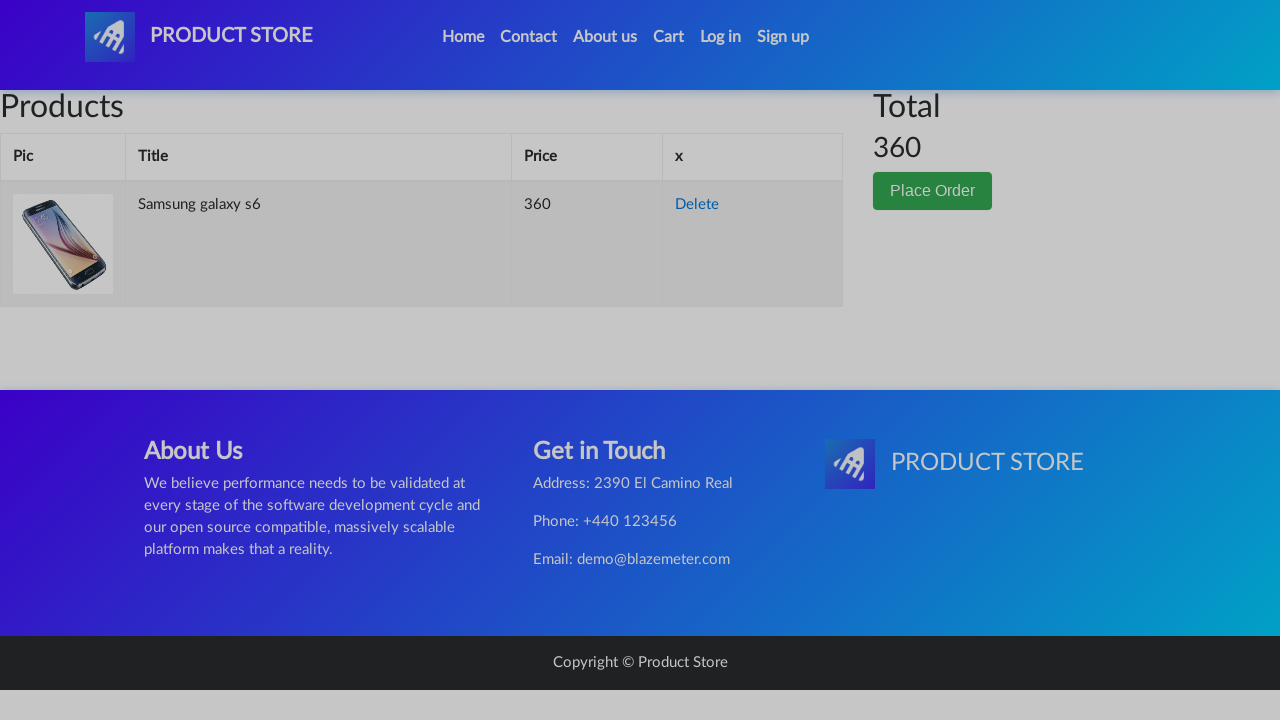

Waited 1 second for purchase form to appear
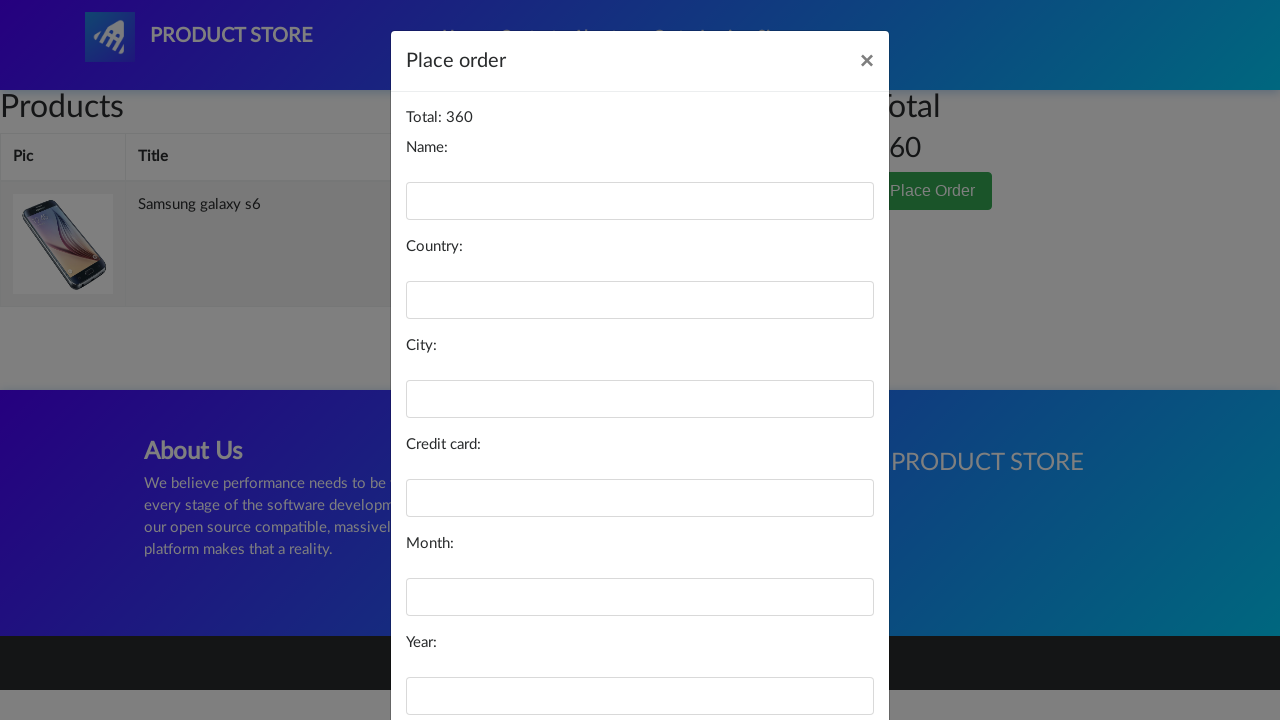

Filled name field with 'Test User' on #name
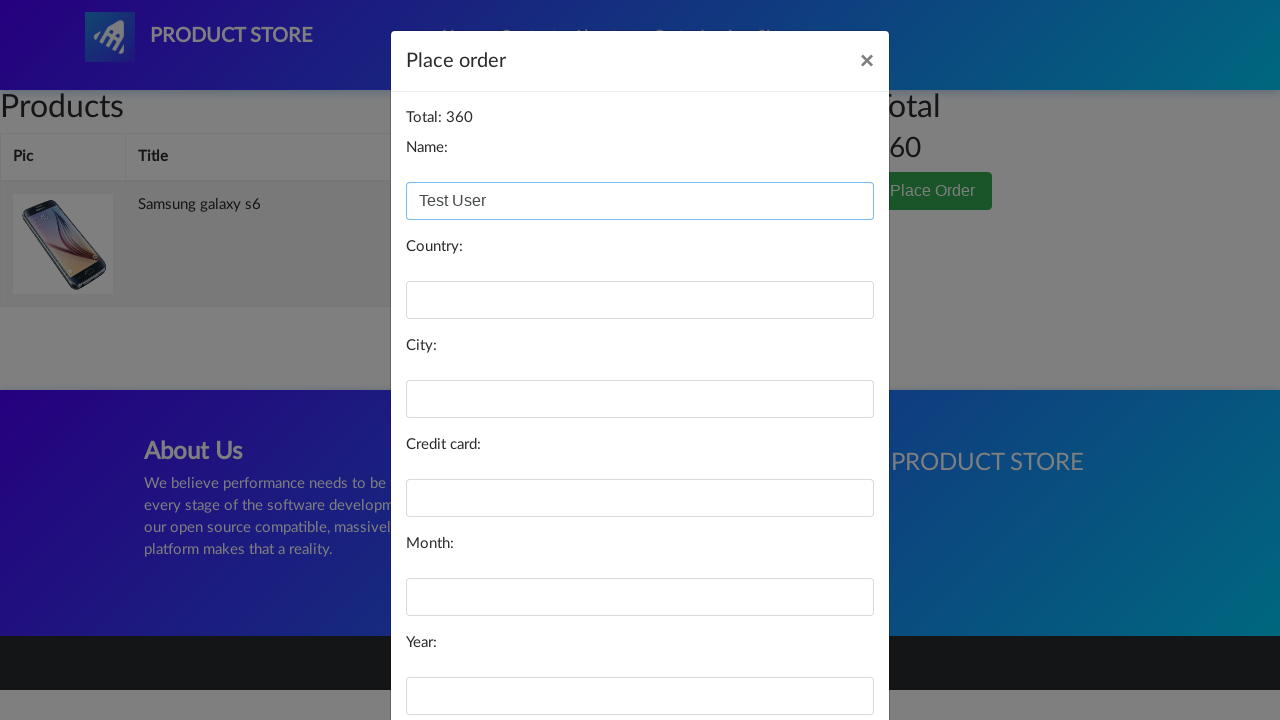

Filled country field with 'Test Country' on #country
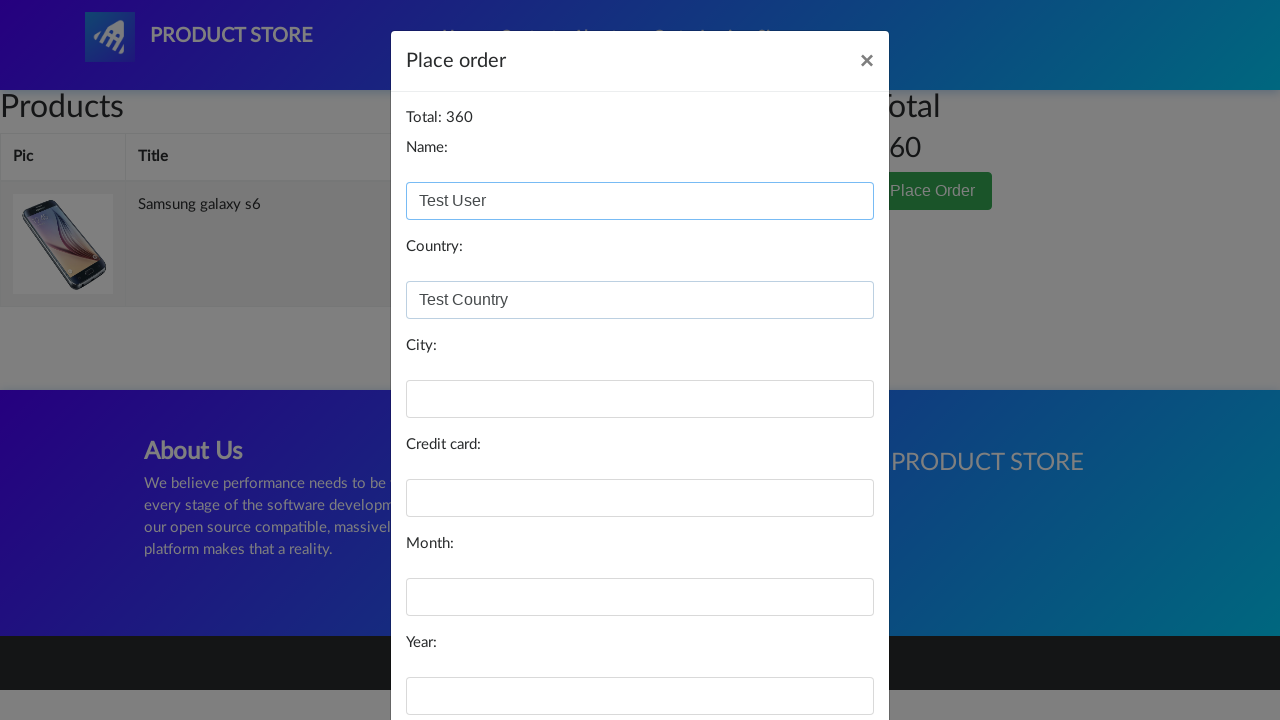

Filled city field with 'Test City' on #city
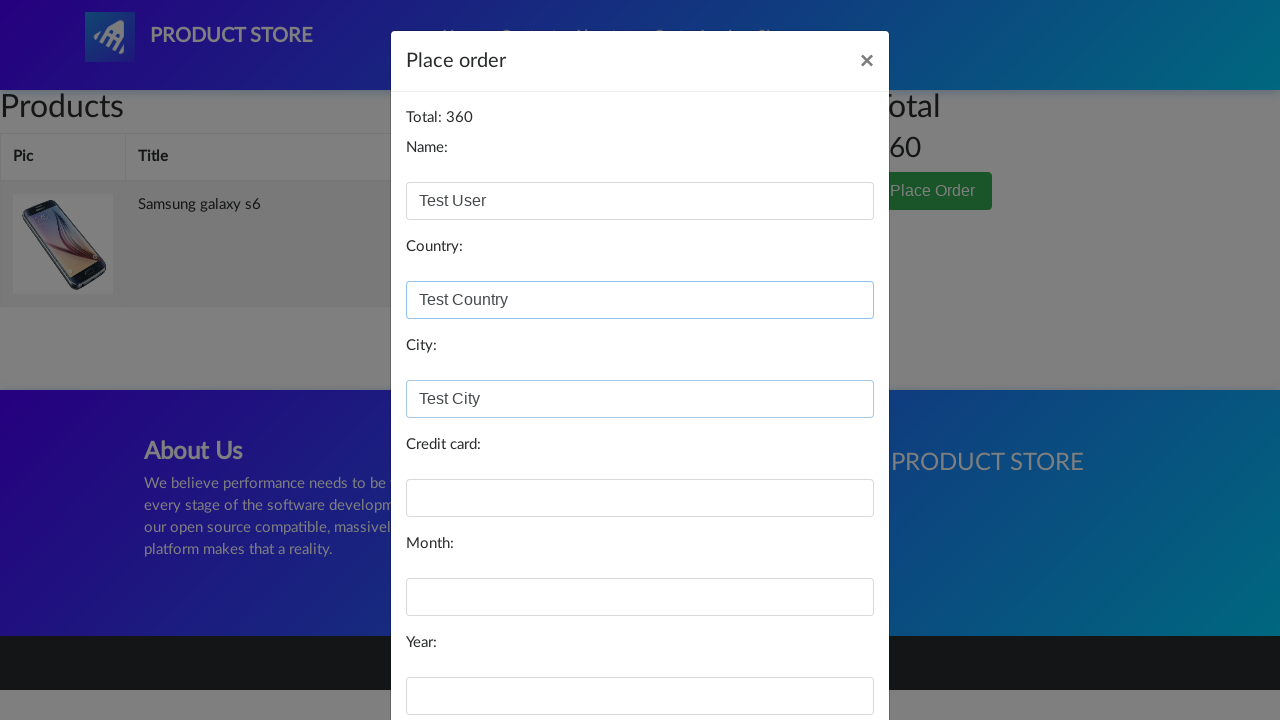

Filled credit card field with test card number on #card
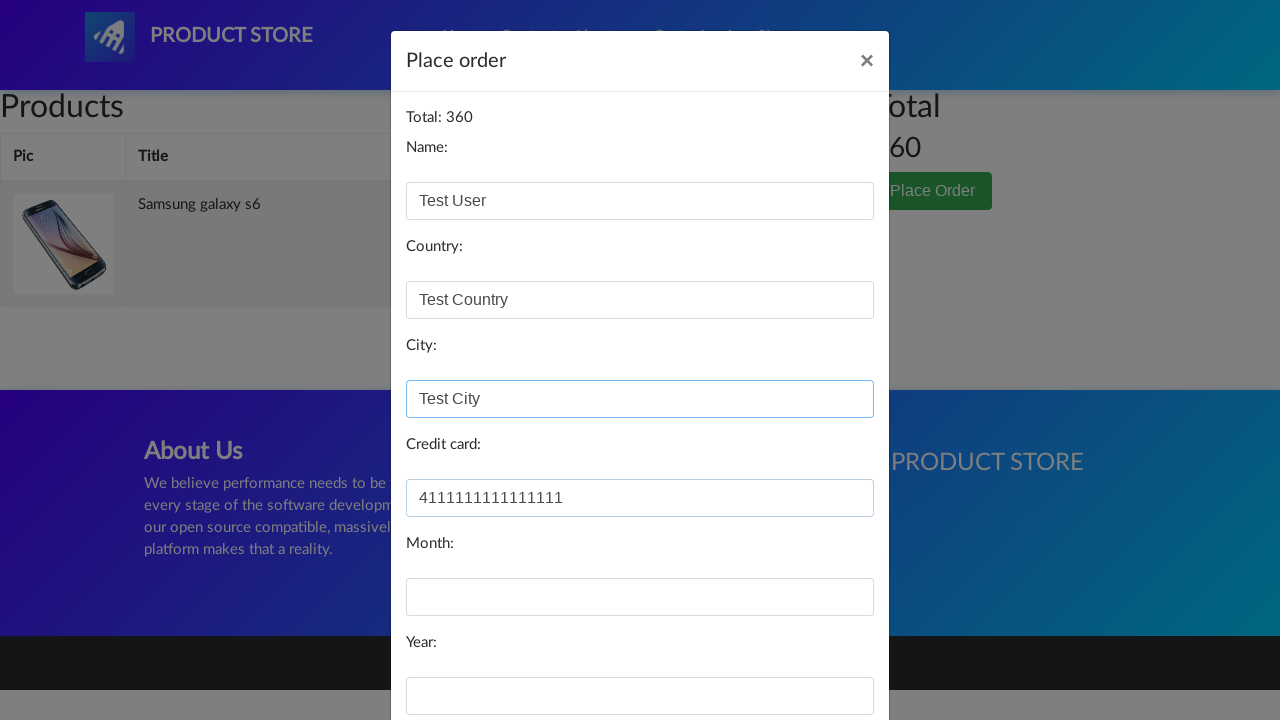

Filled month field with '12' on #month
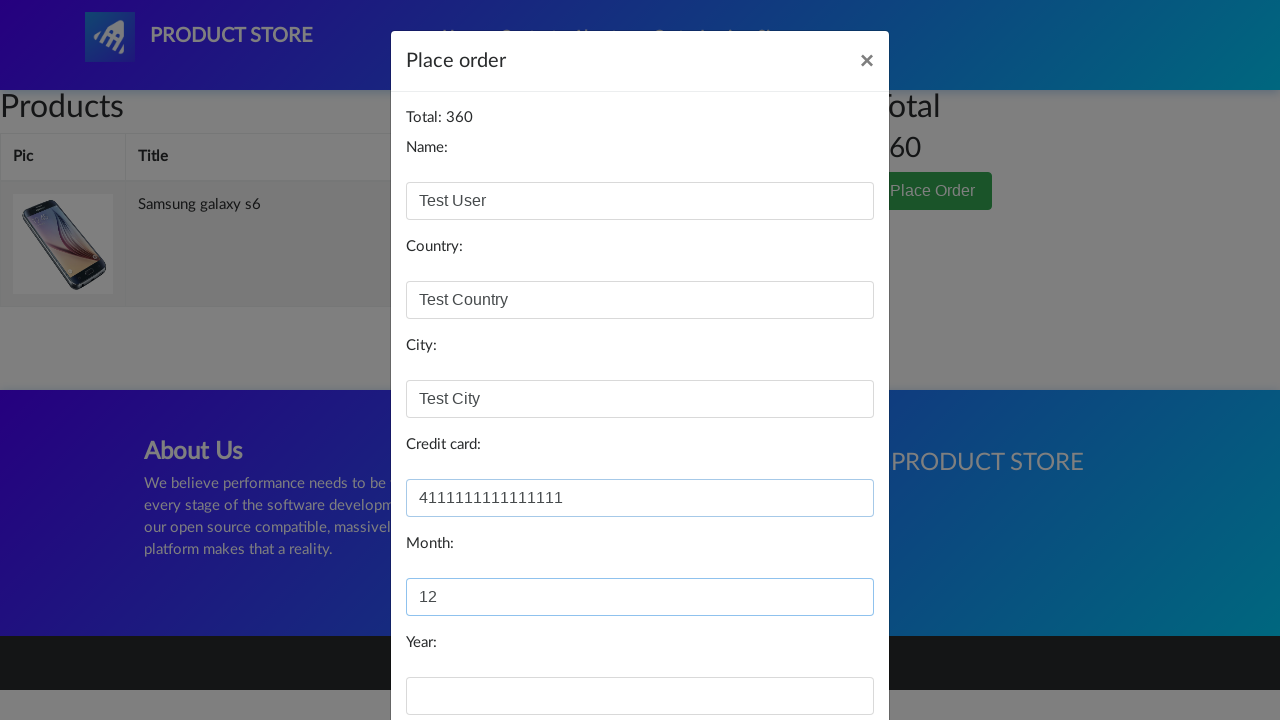

Filled year field with '2025' on #year
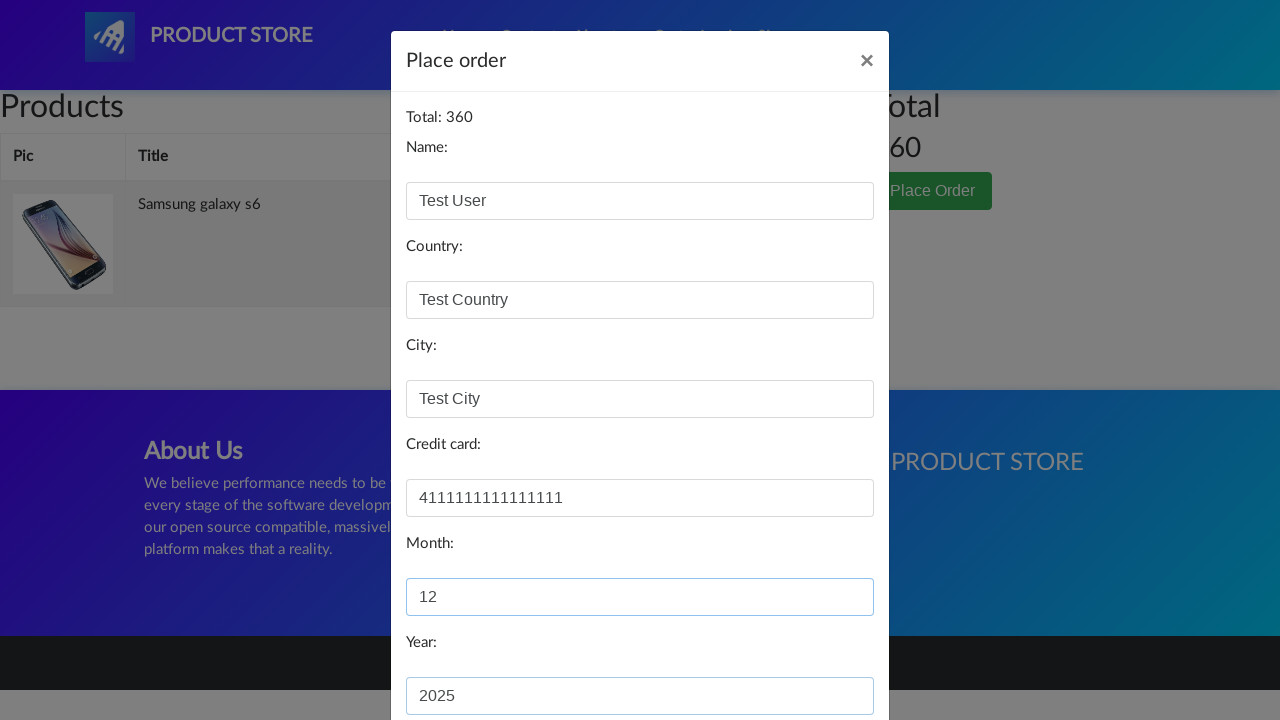

Clicked 'Purchase' button to submit order at (823, 655) on button:has-text('Purchase')
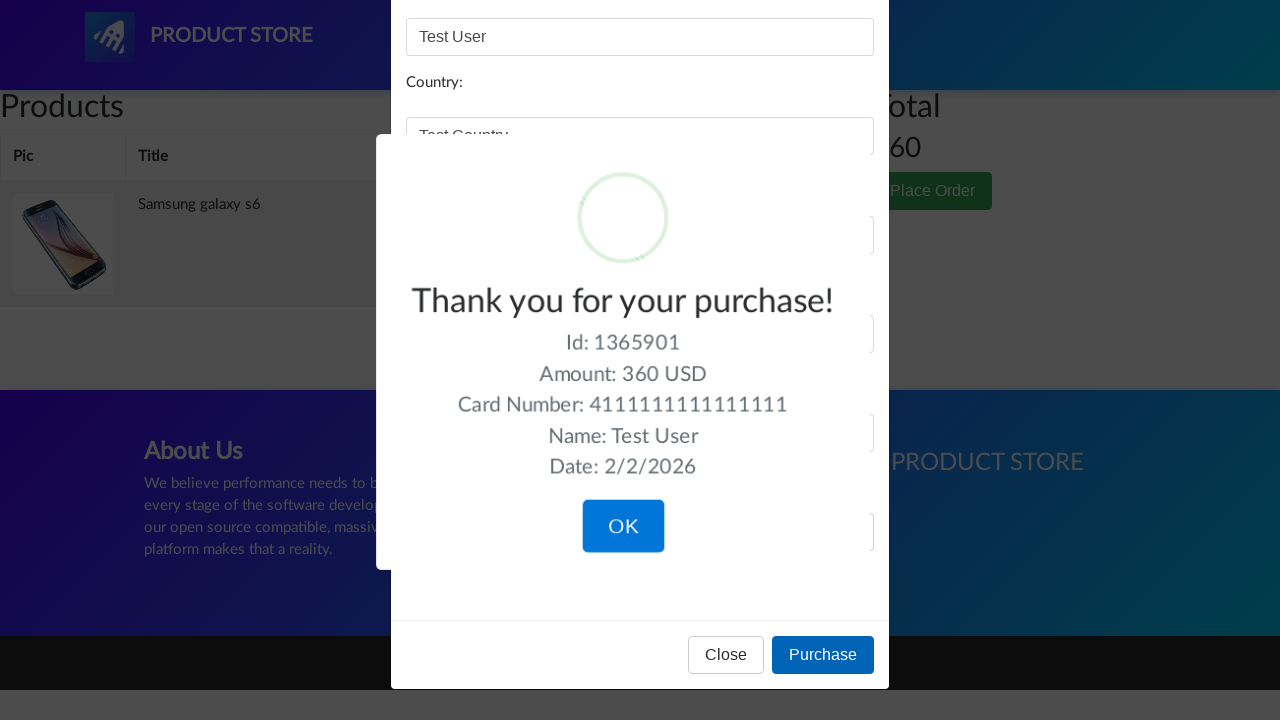

Order confirmation message appeared
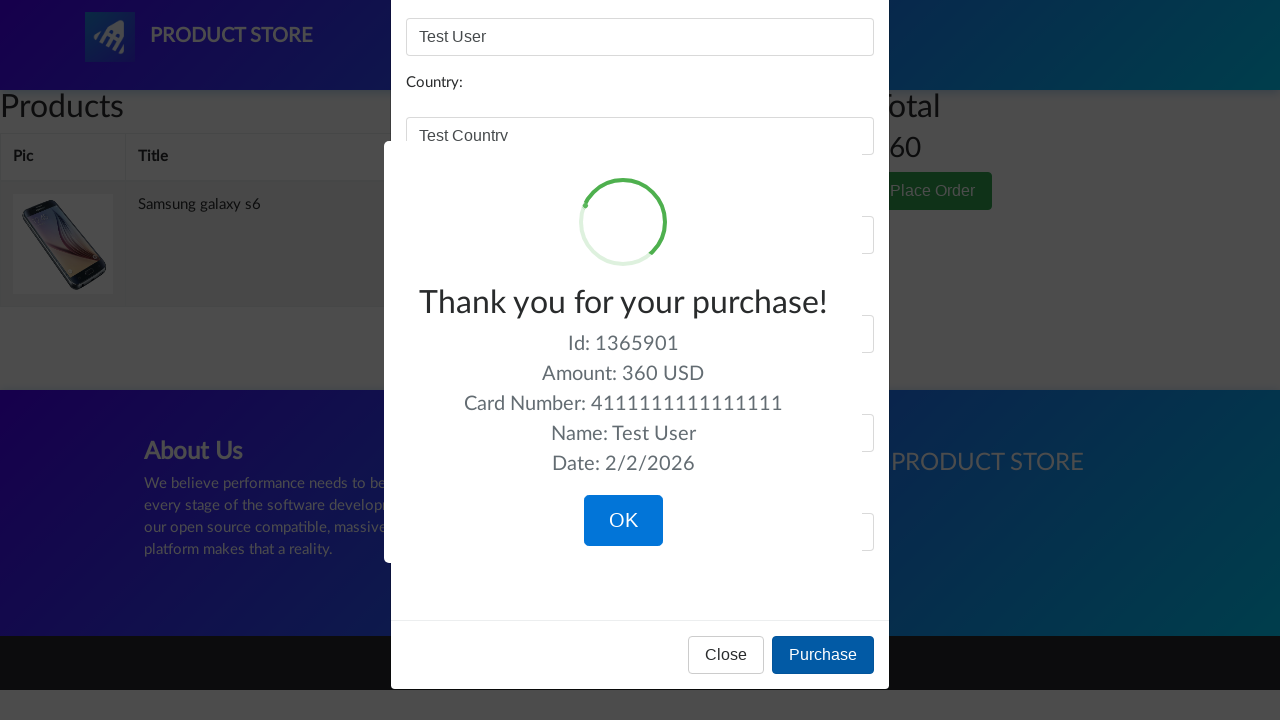

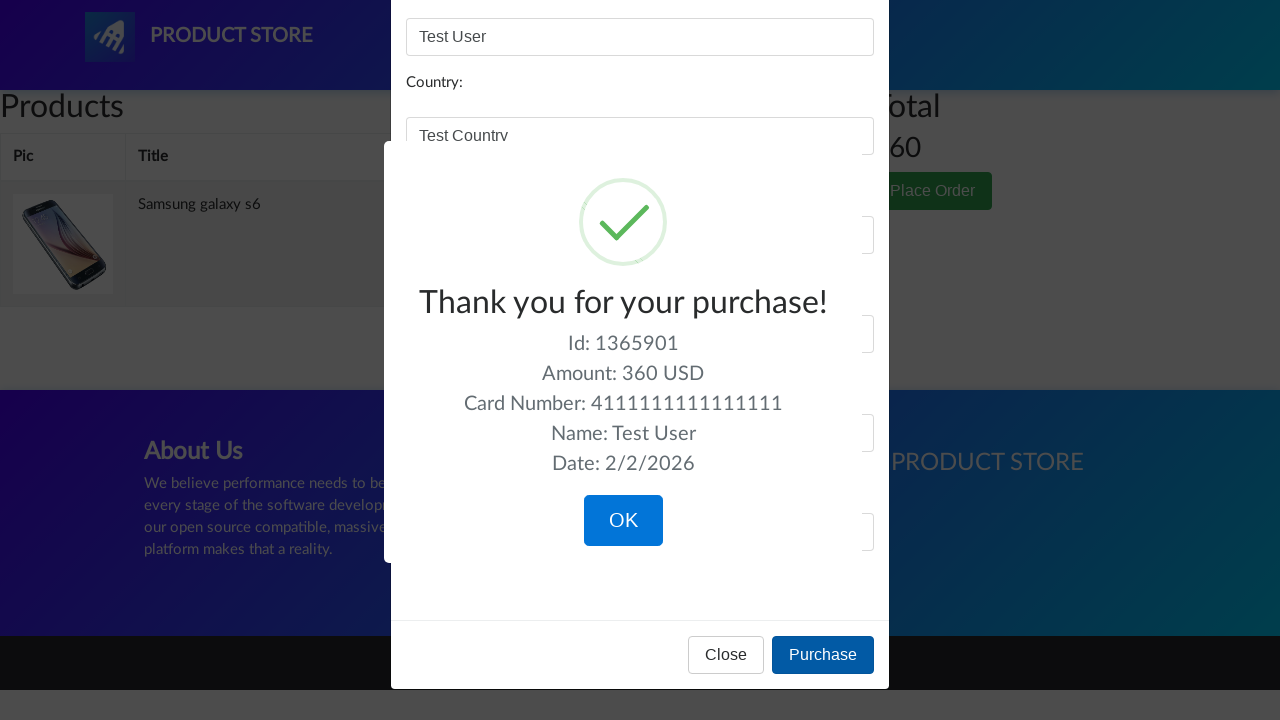